Tests the Playwright documentation site by clicking the "Get started" link and verifying the page title contains "Playwright"

Starting URL: https://playwright.dev

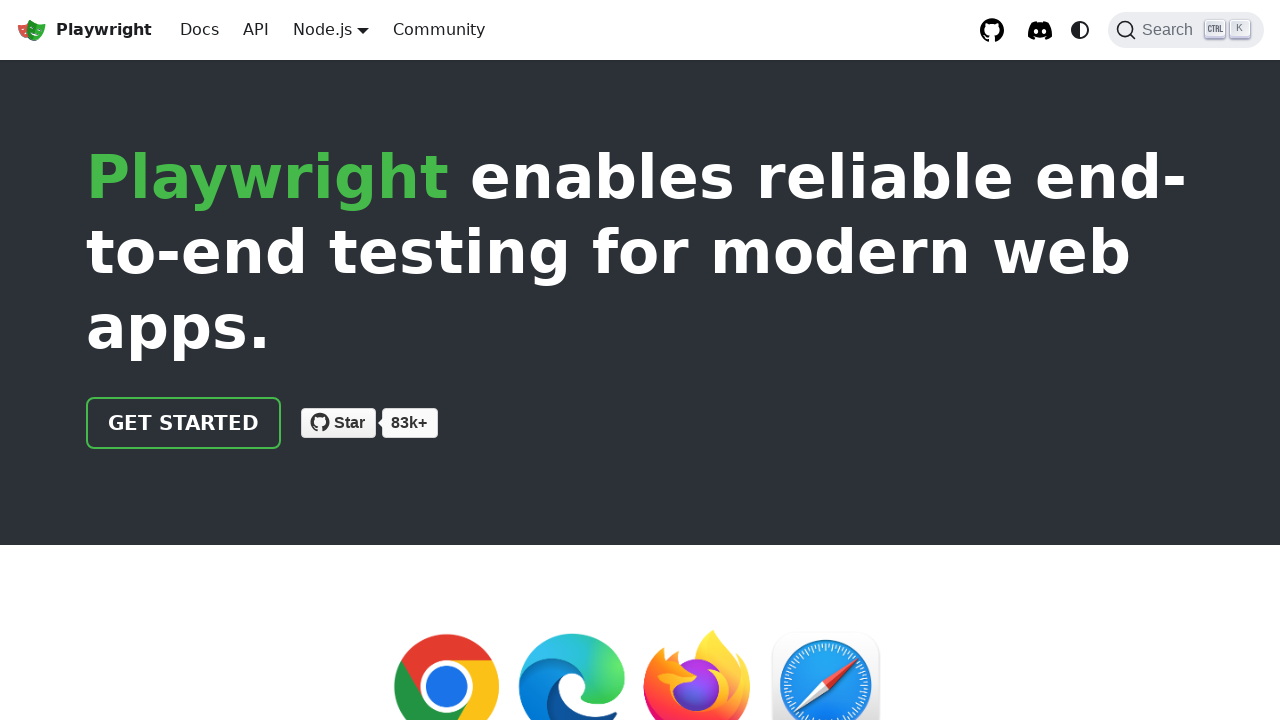

Clicked the 'Get started' link at (184, 423) on text=Get started
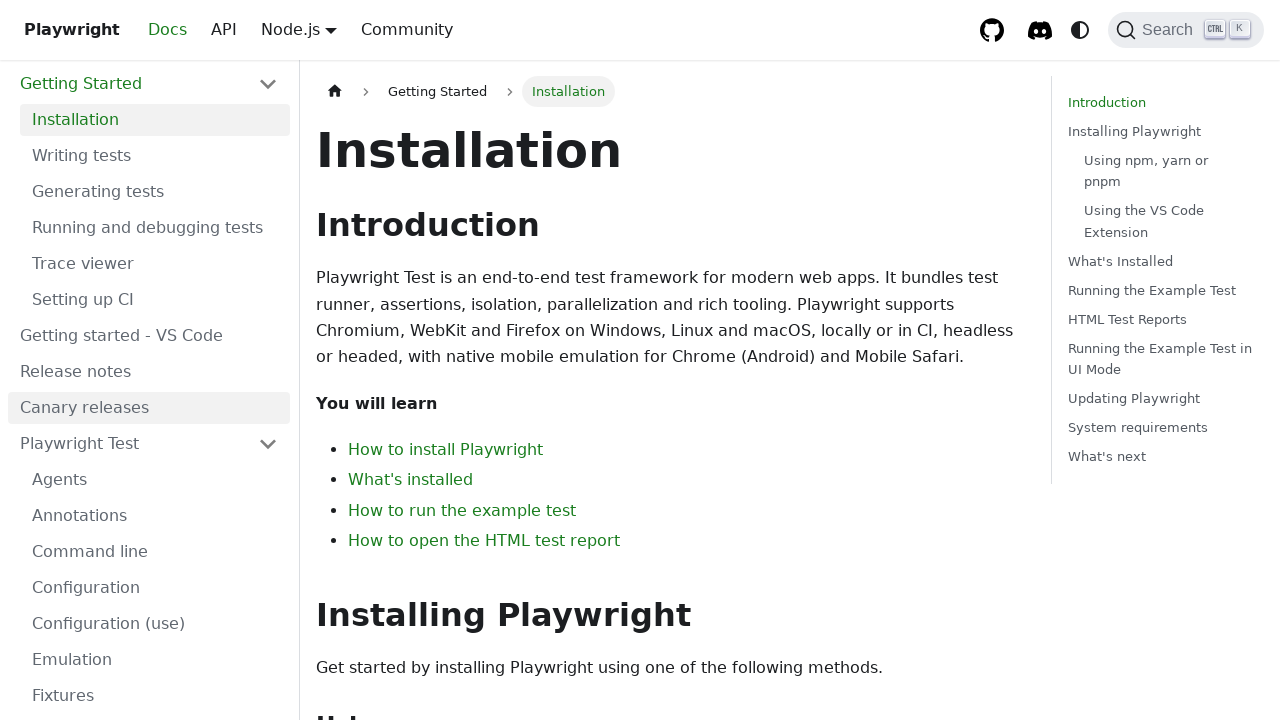

Page title confirmed to contain 'Playwright'
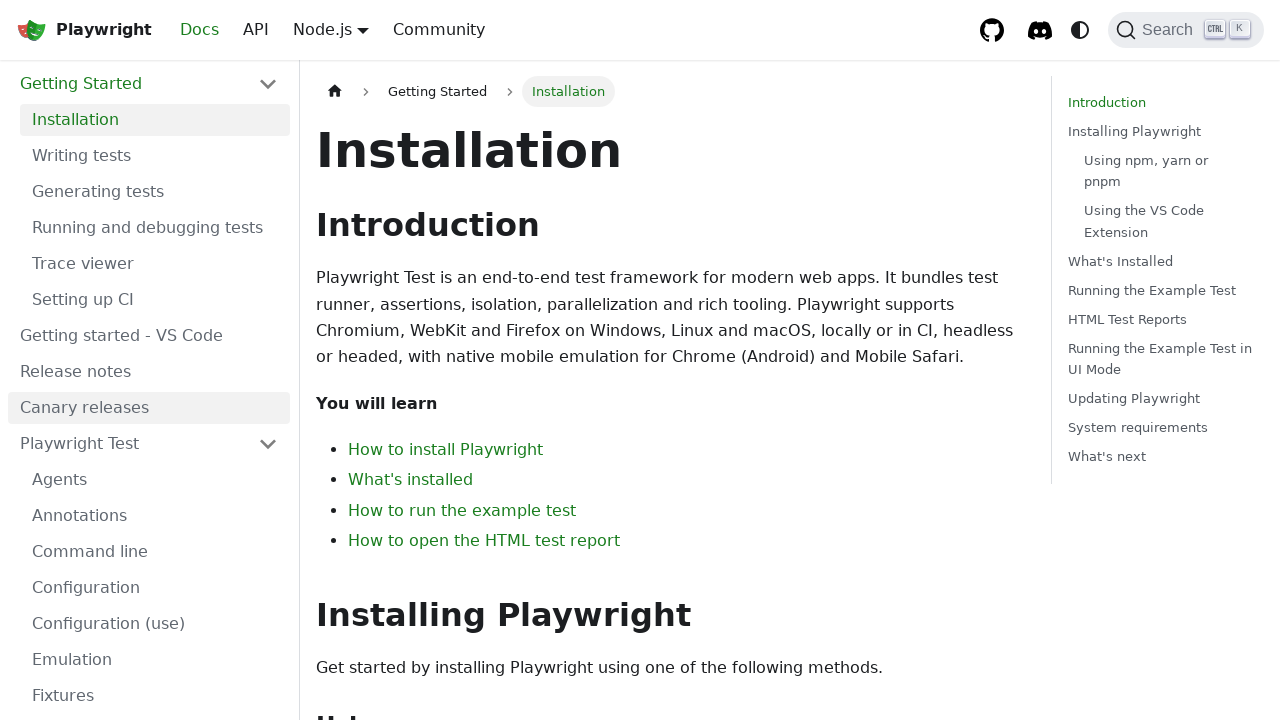

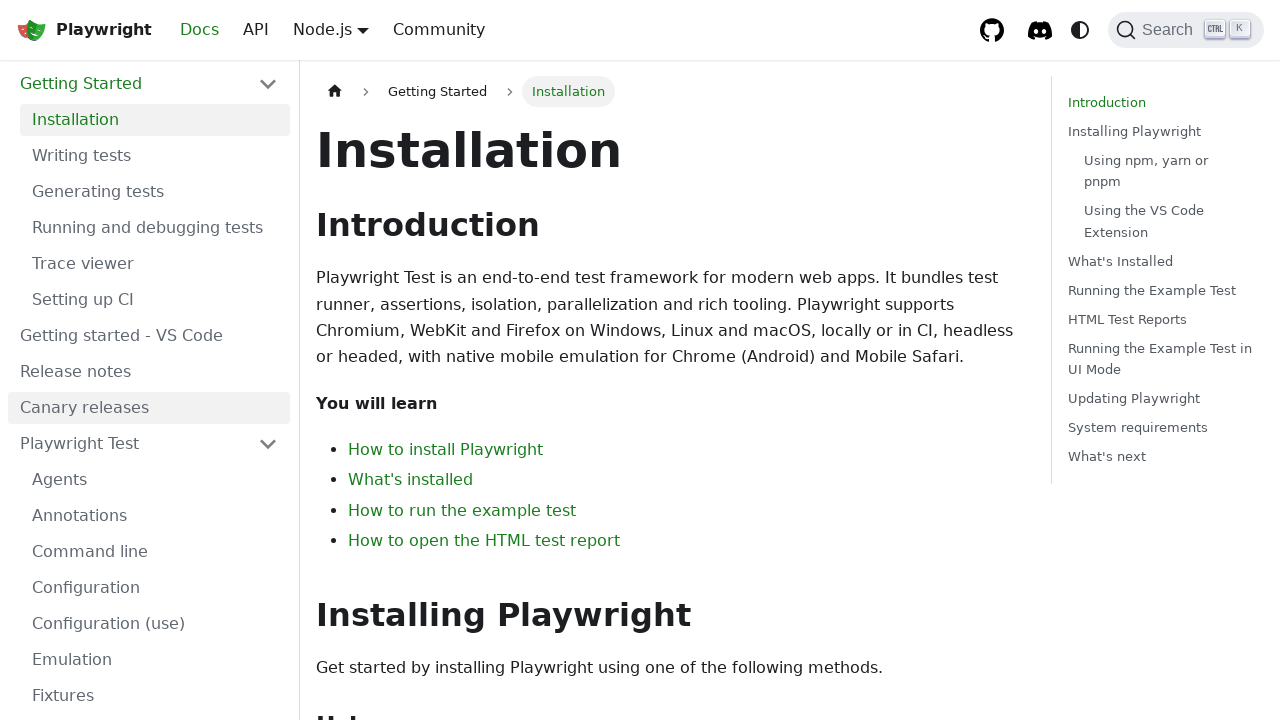